Tests radio button handling by clicking and verifying different radio buttons for sports (hockey, football) and colors (yellow) on a practice page

Starting URL: https://practice.cydeo.com/radio_buttons

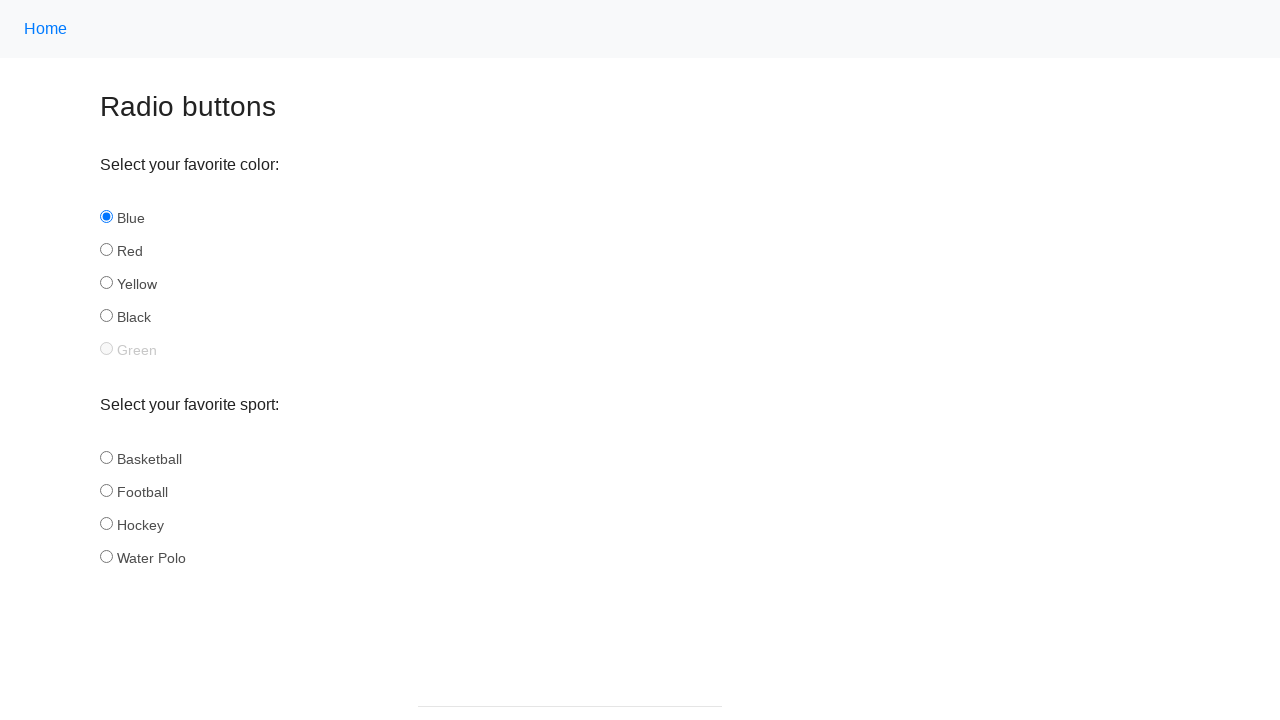

Clicked hockey radio button in sport group at (106, 523) on input[name='sport'][id='hockey']
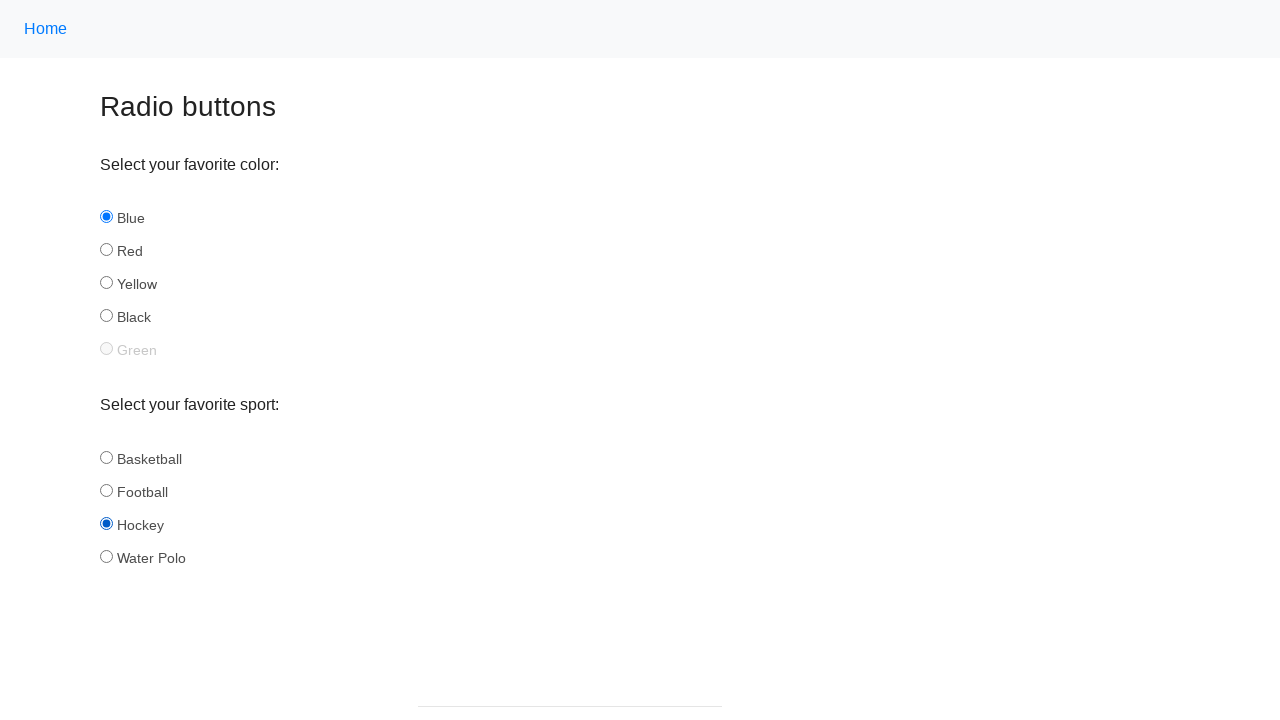

Verified hockey radio button is selected
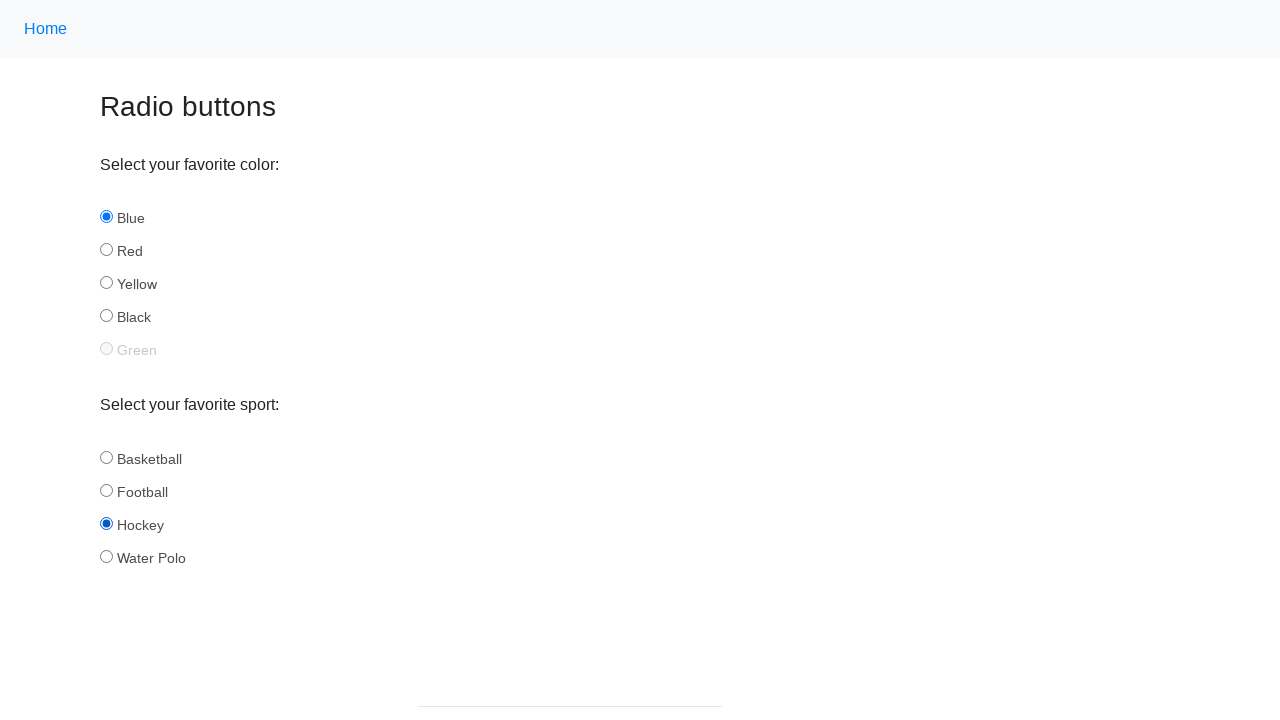

Clicked football radio button in sport group at (106, 490) on input[name='sport'][id='football']
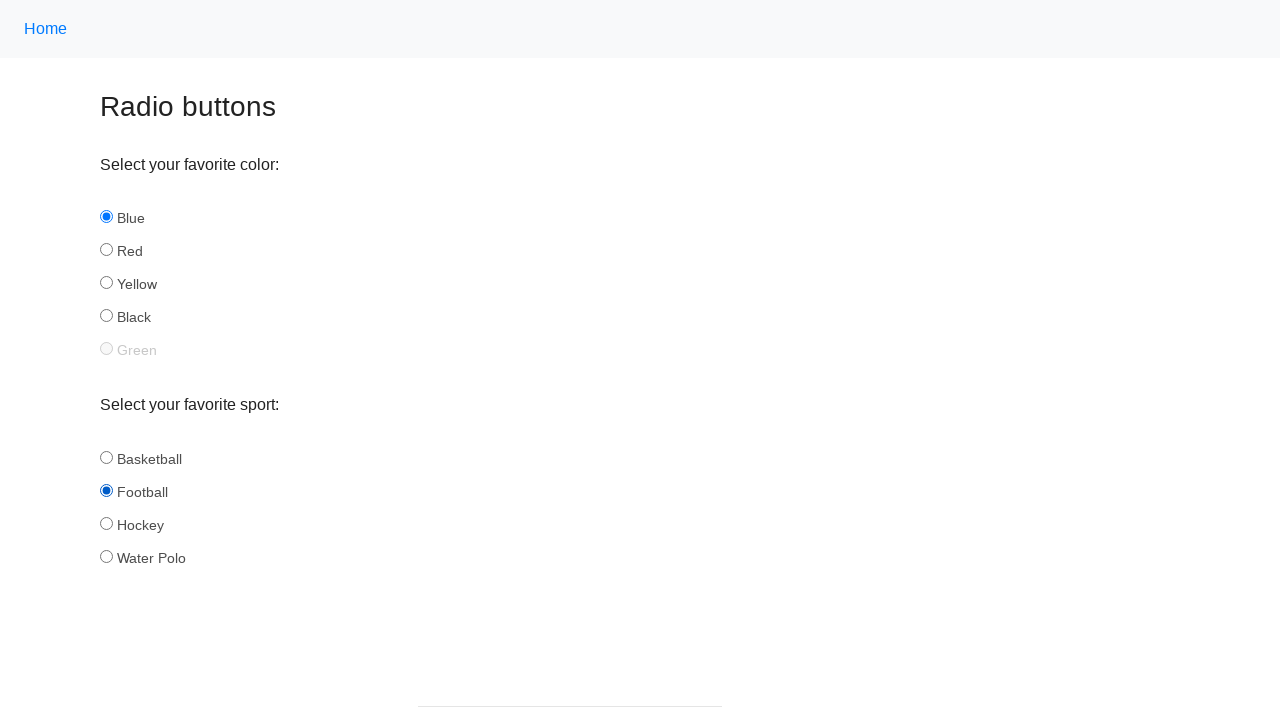

Verified football radio button is selected
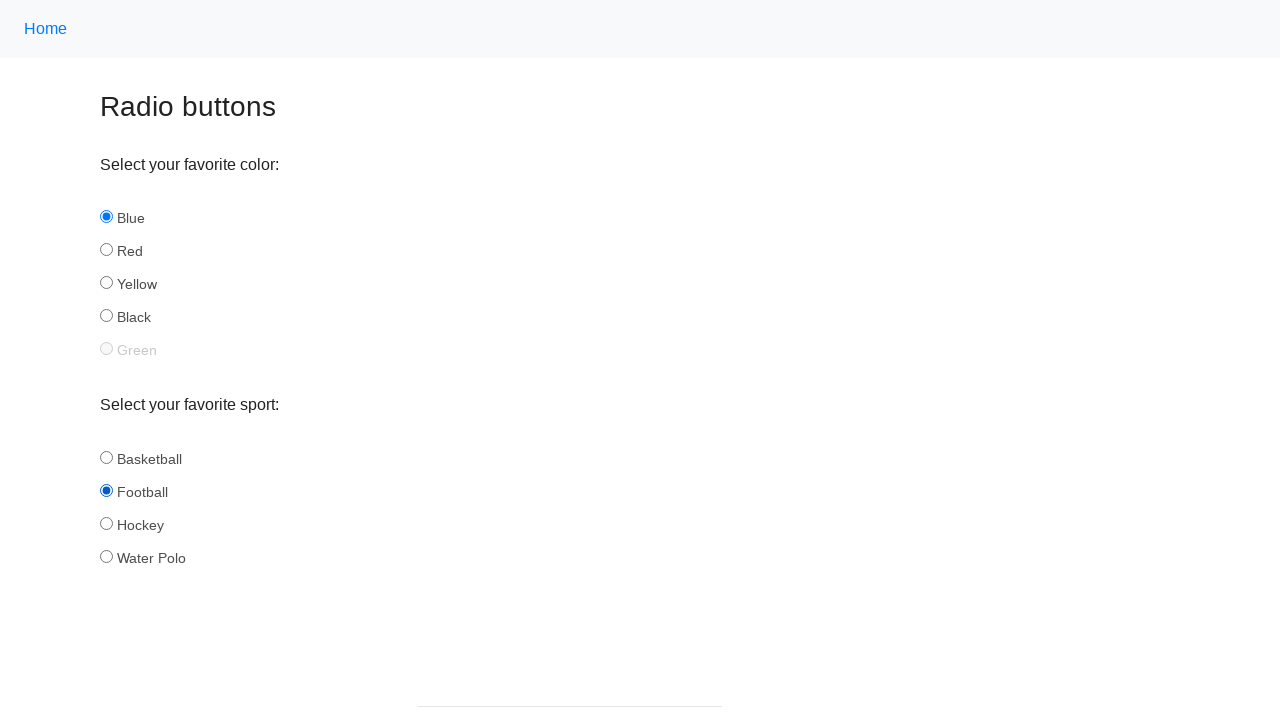

Clicked yellow radio button in color group at (106, 283) on input[name='color'][id='yellow']
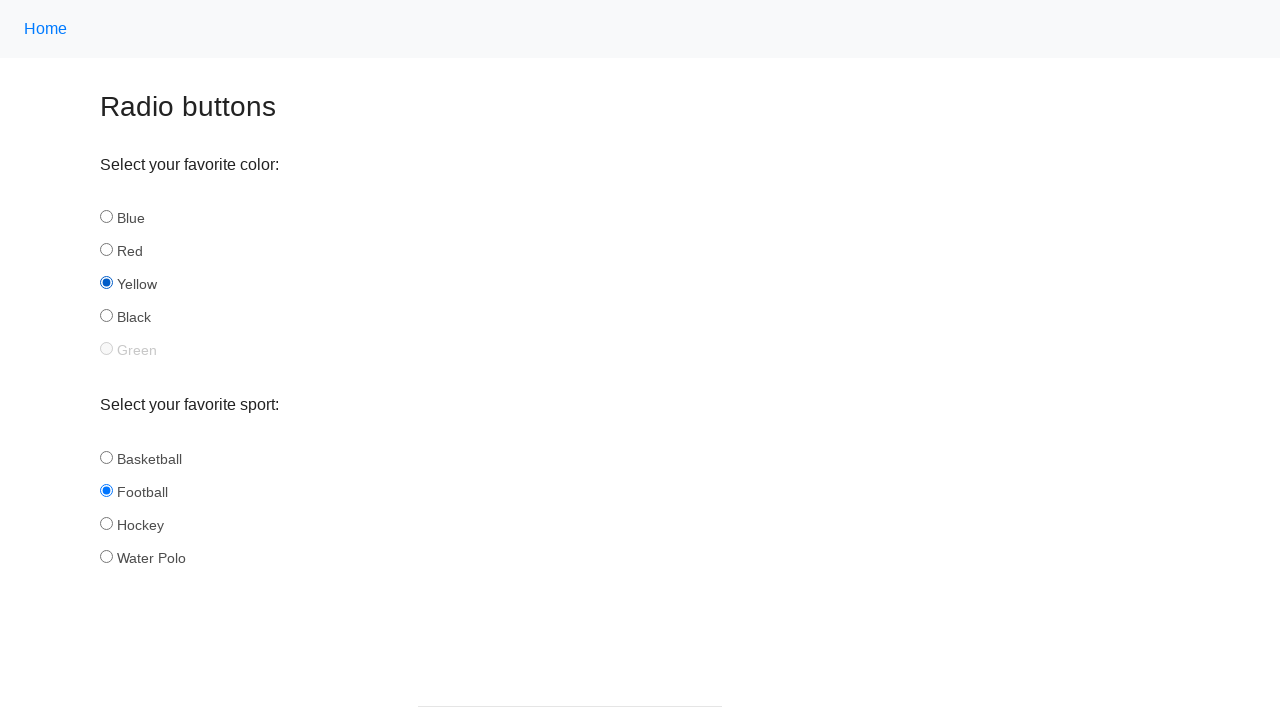

Verified yellow radio button is selected
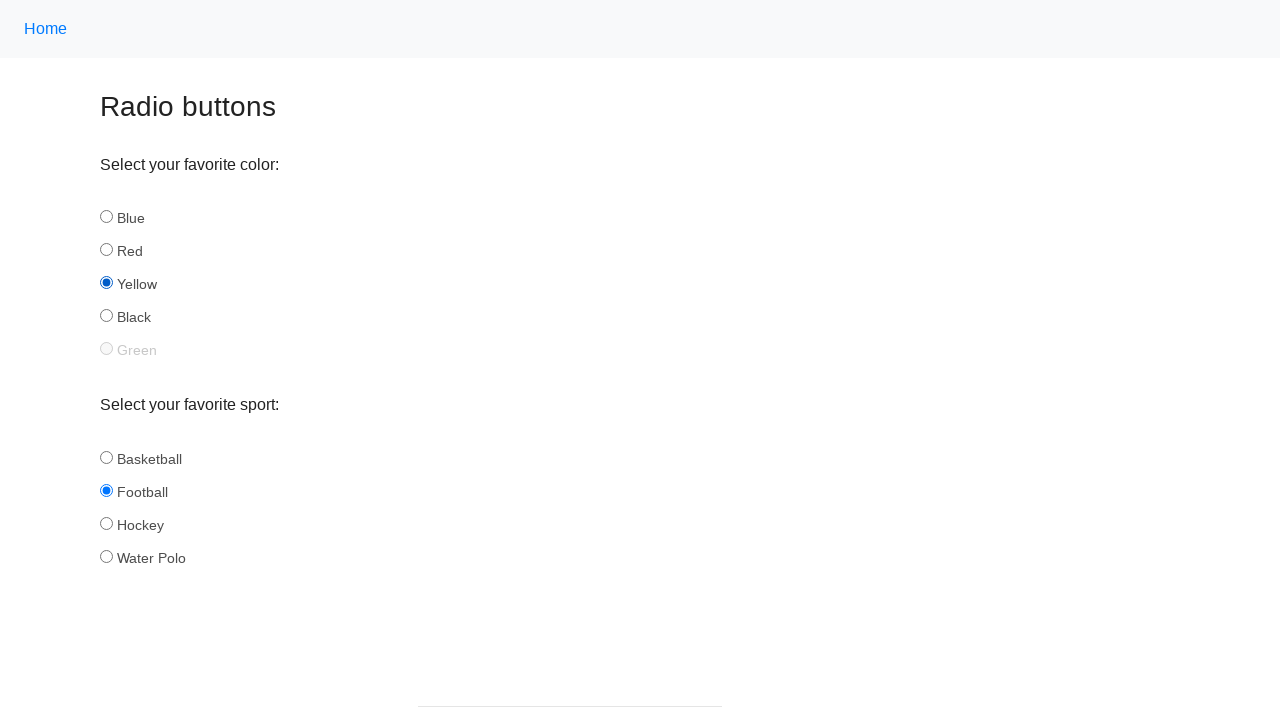

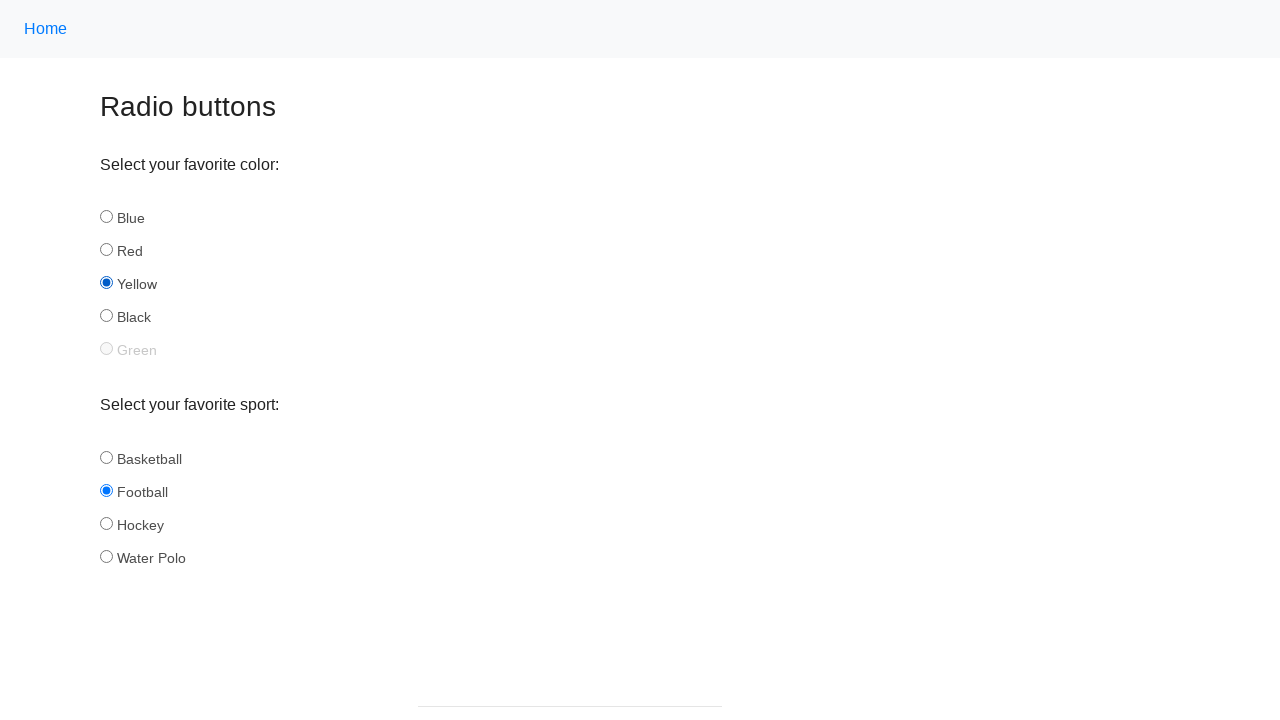